Tests iframe interaction by locating a frame on the page and filling an input field within that iframe with text.

Starting URL: https://letcode.in/frame

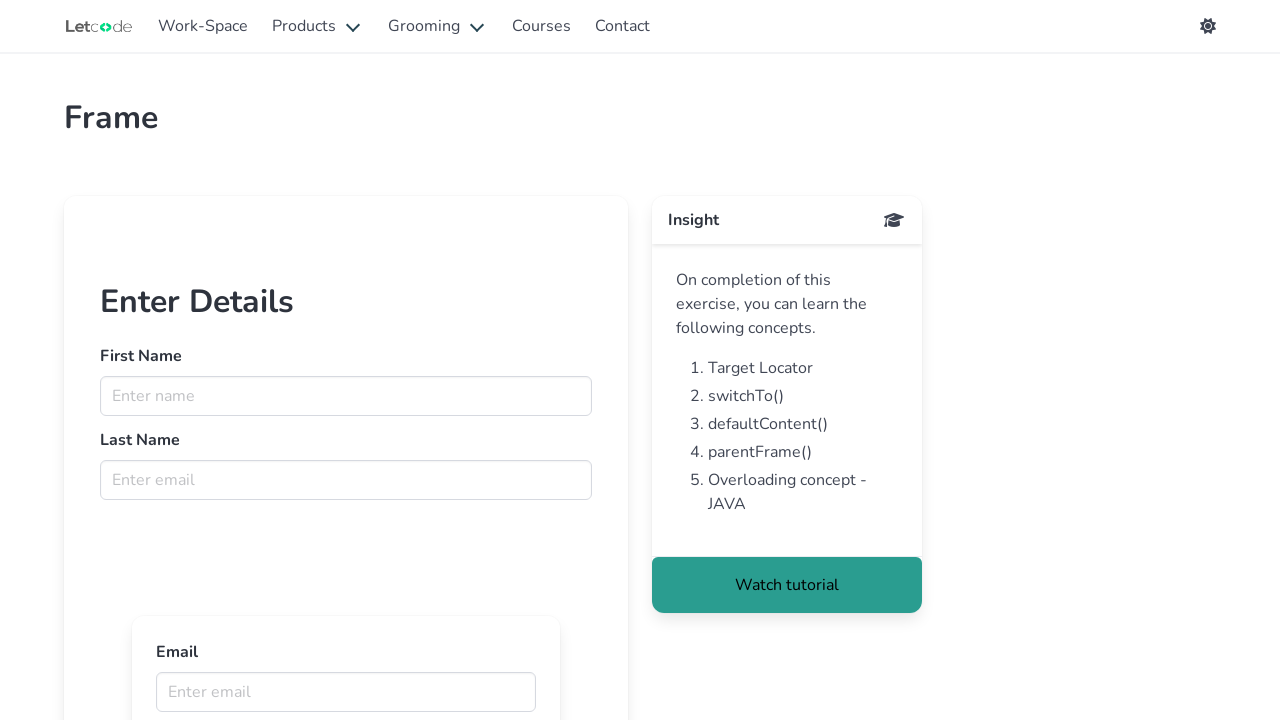

Located iframe with URL https://letcode.in/frameui
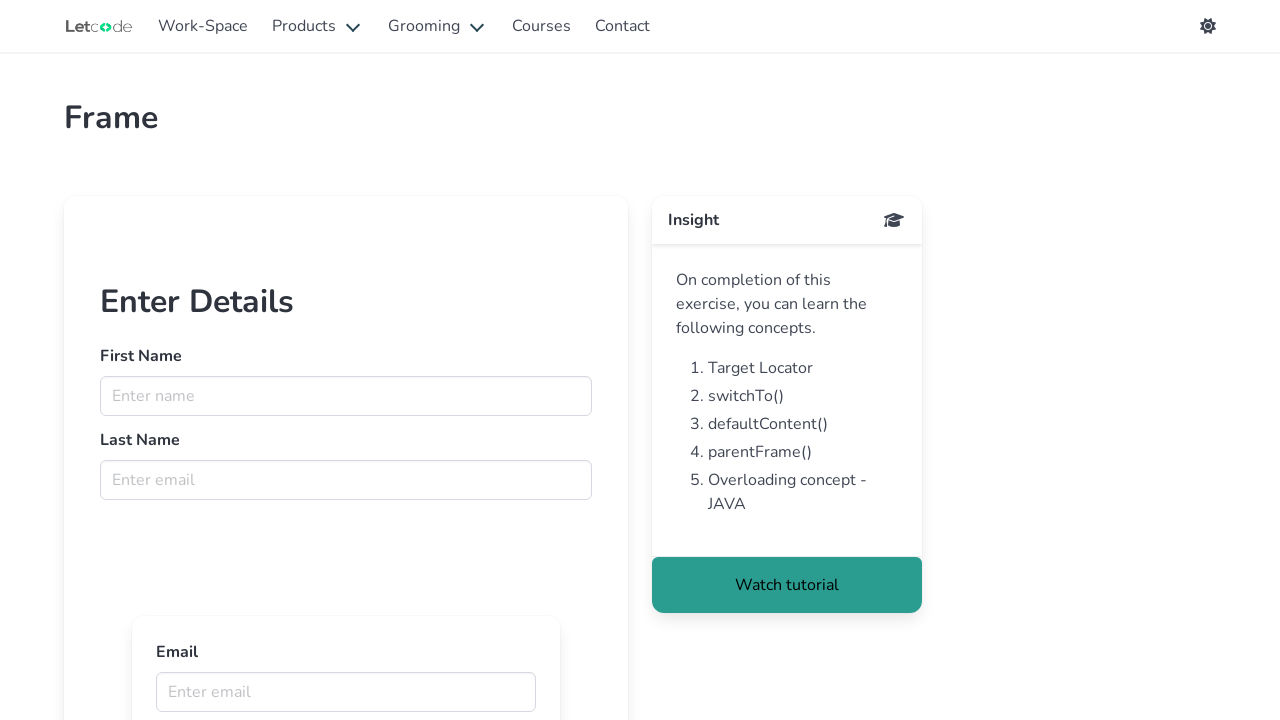

Filled input field in iframe with 'playwright' on //input[@placeholder="Enter name"]
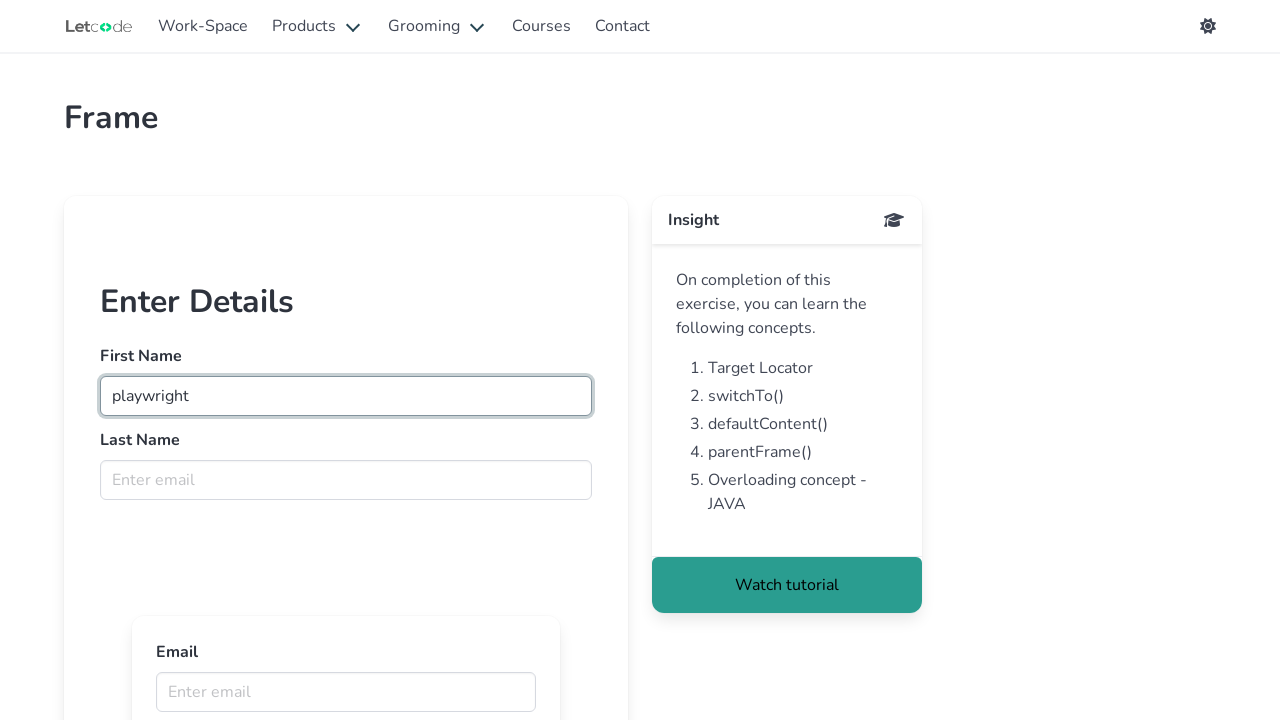

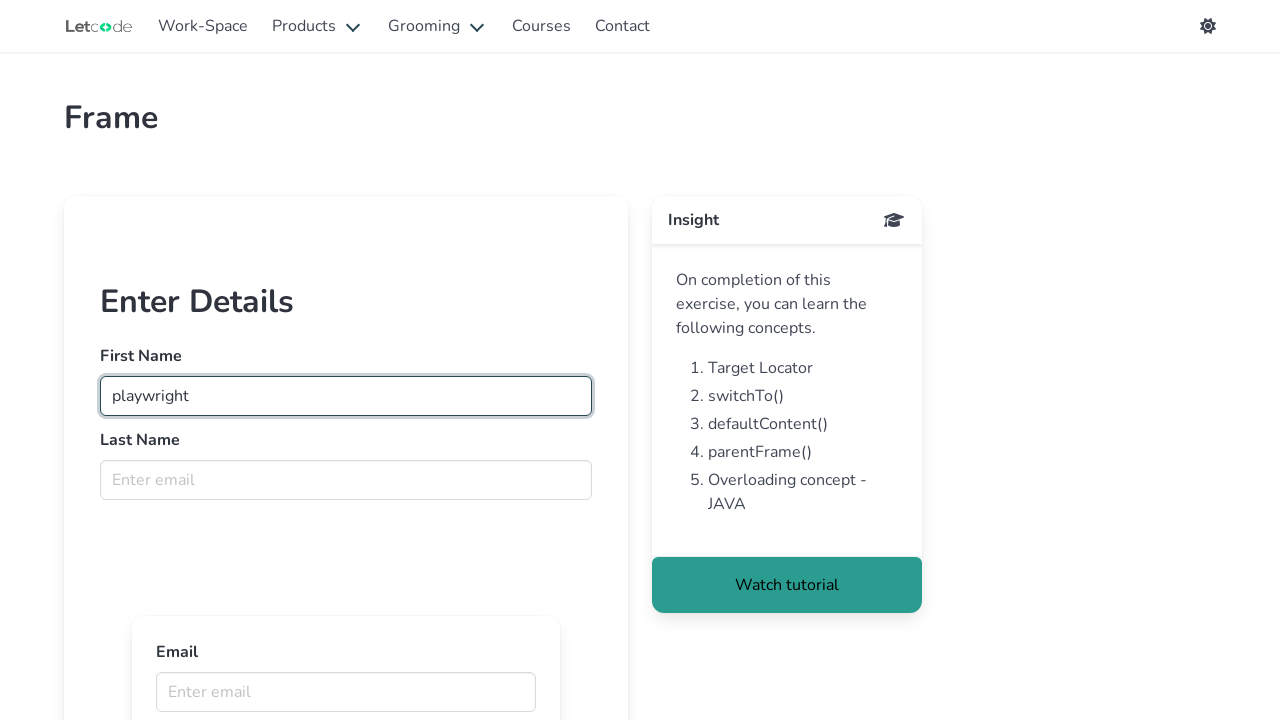